Tests a web form by entering text into a text box and clicking the submit button, then verifies a message is displayed

Starting URL: https://www.selenium.dev/selenium/web/web-form.html

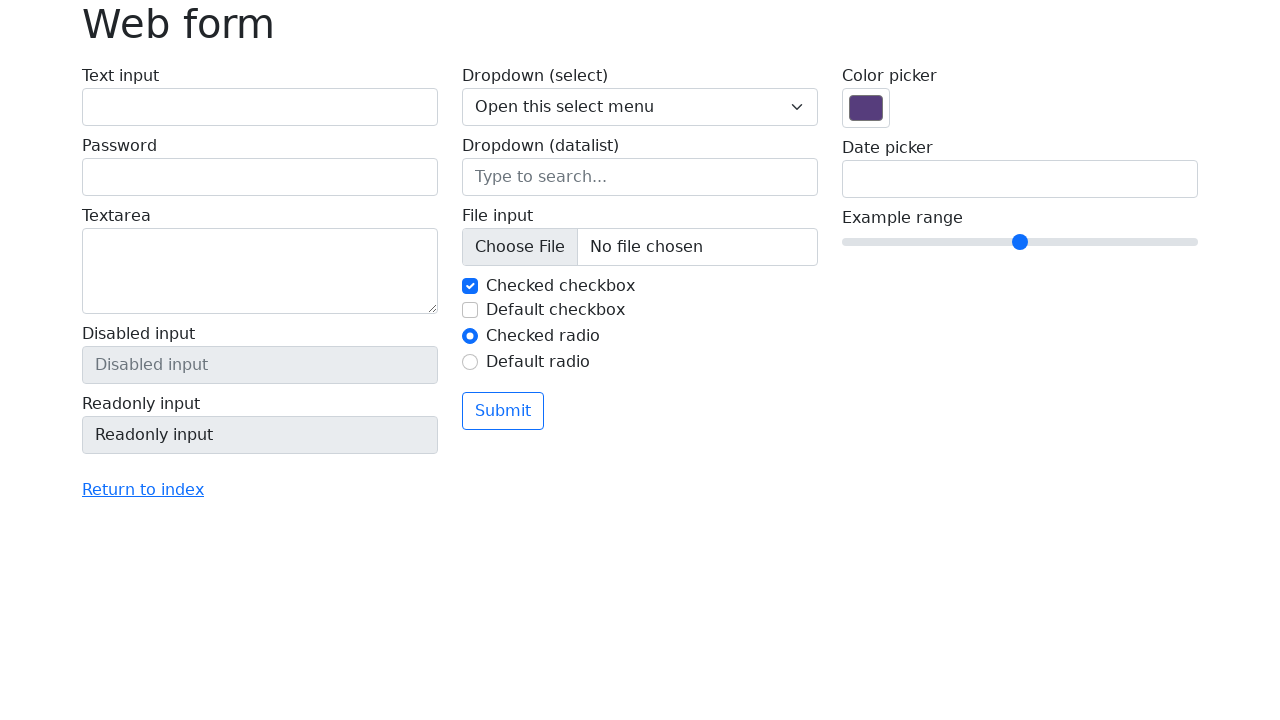

Filled text box with 'Selenium' on input[name='my-text']
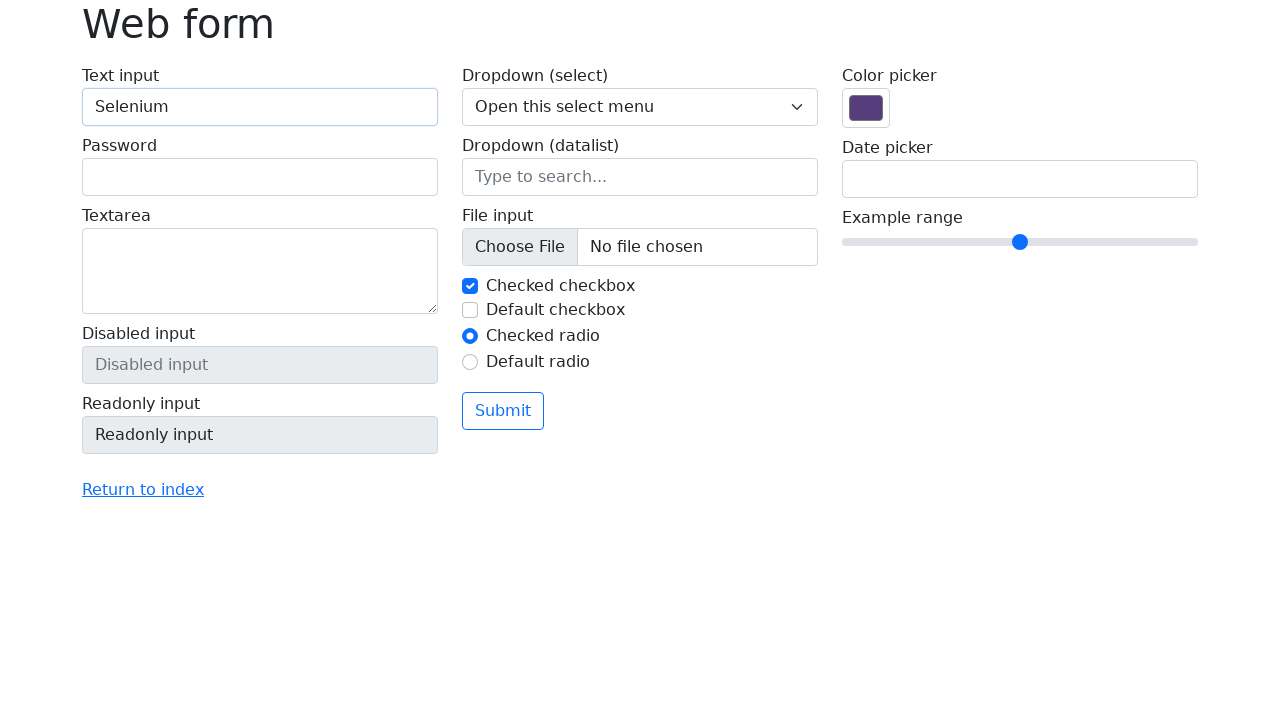

Clicked the submit button at (503, 411) on button
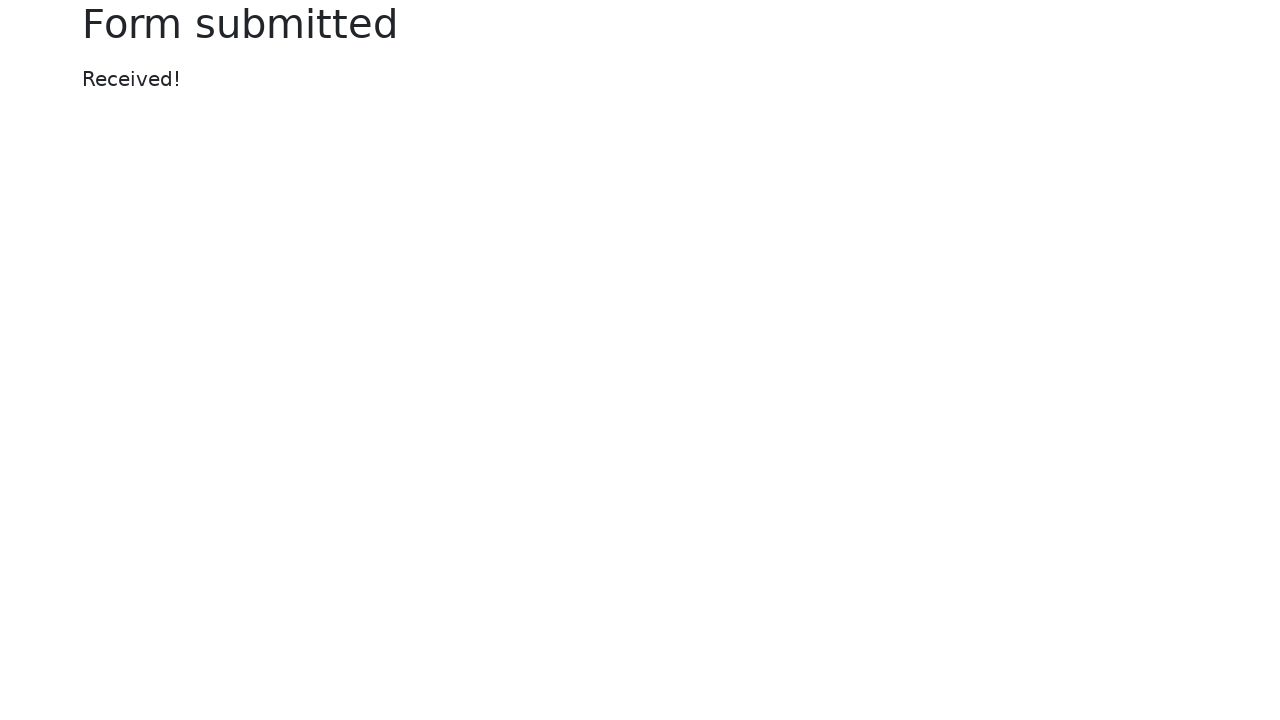

Verified message appeared on the page
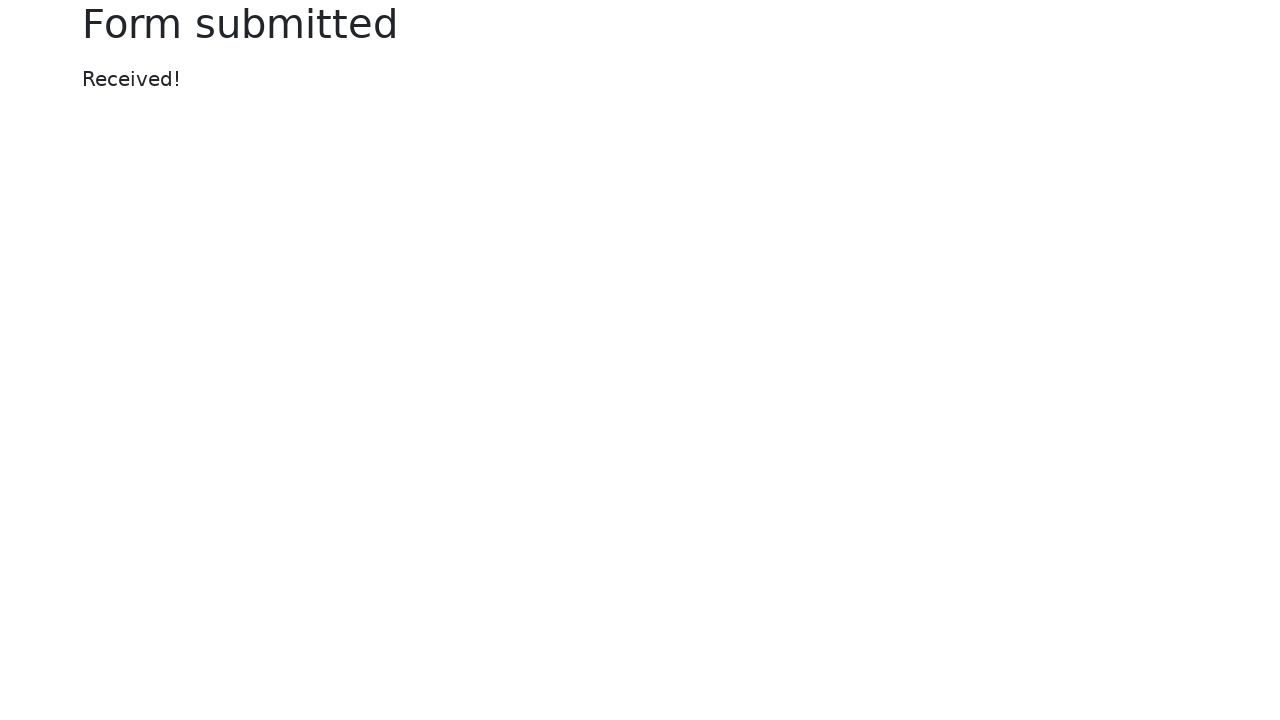

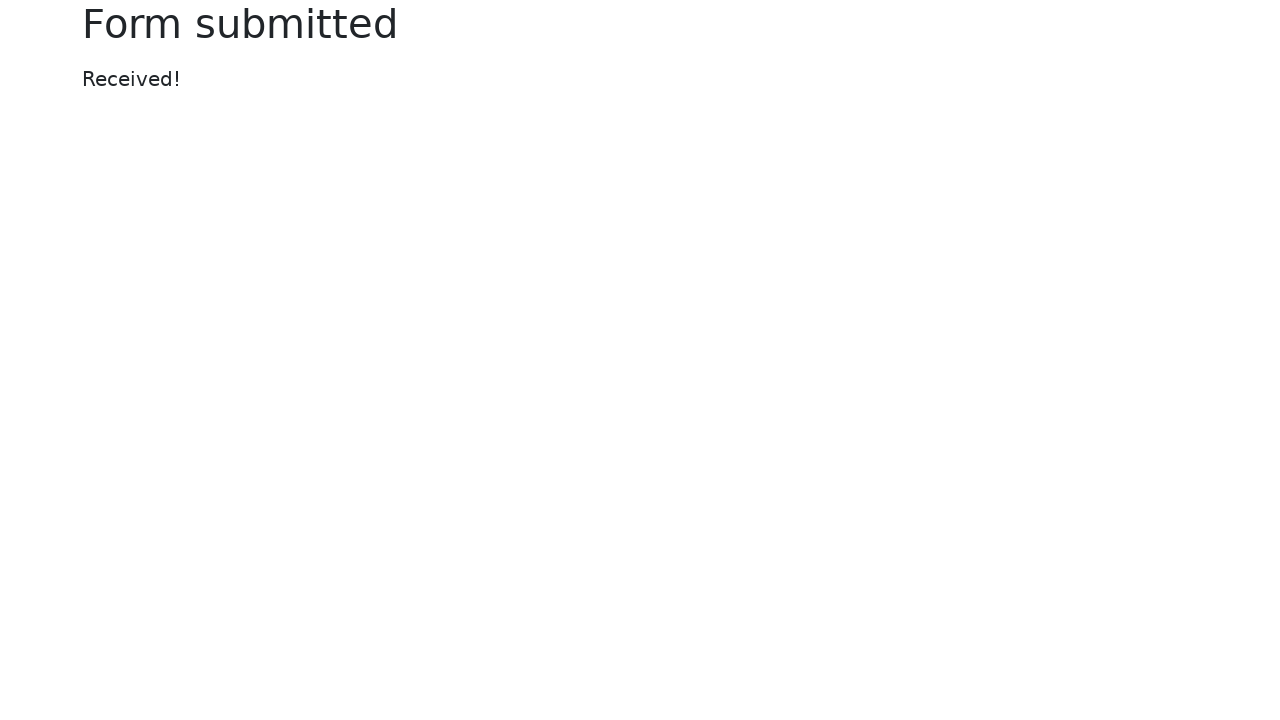